Tests querying existing nested elements using locator chains

Starting URL: https://raw.githack.com/microsoft/playwright-python/main/tests/assets/playground.html

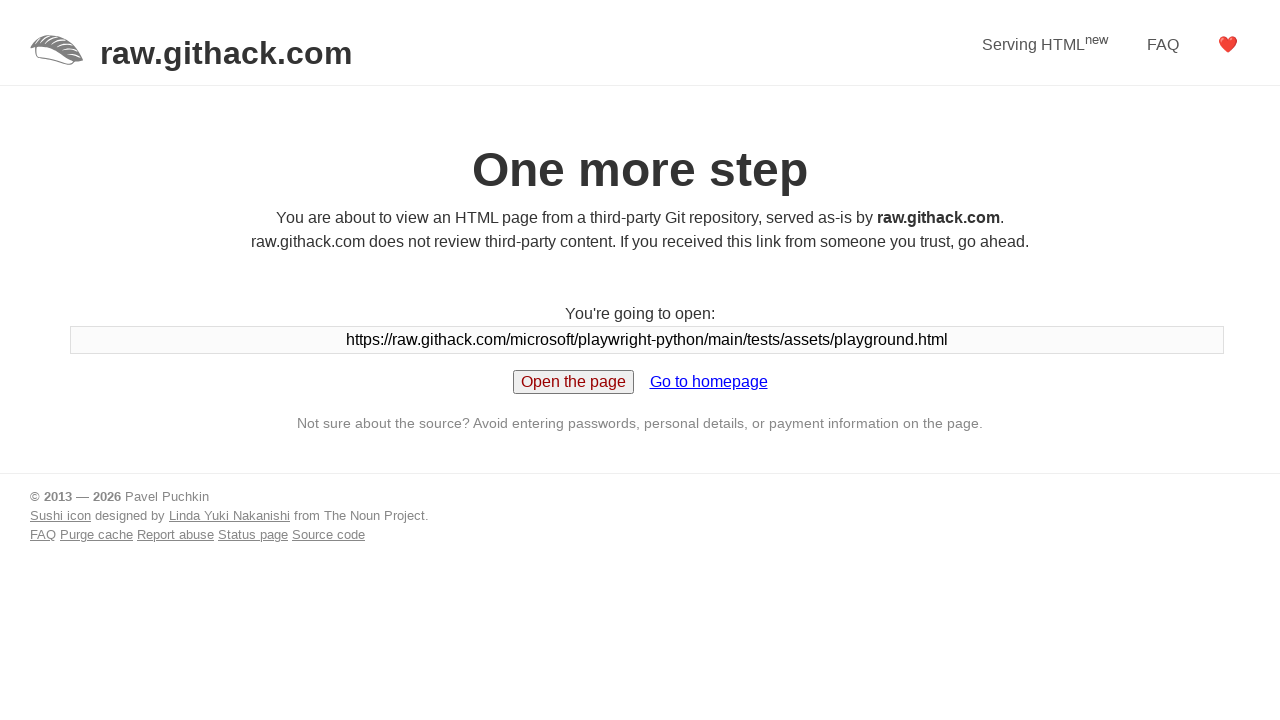

Set page content with nested div elements
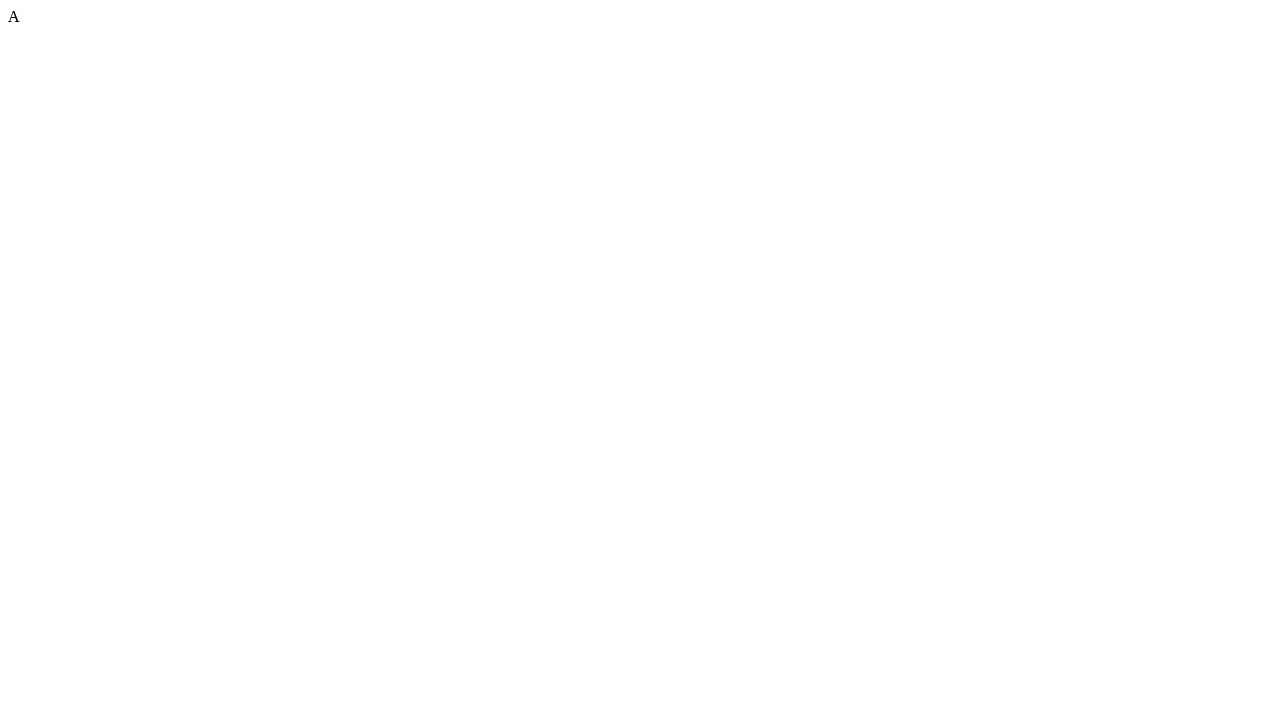

Located html element
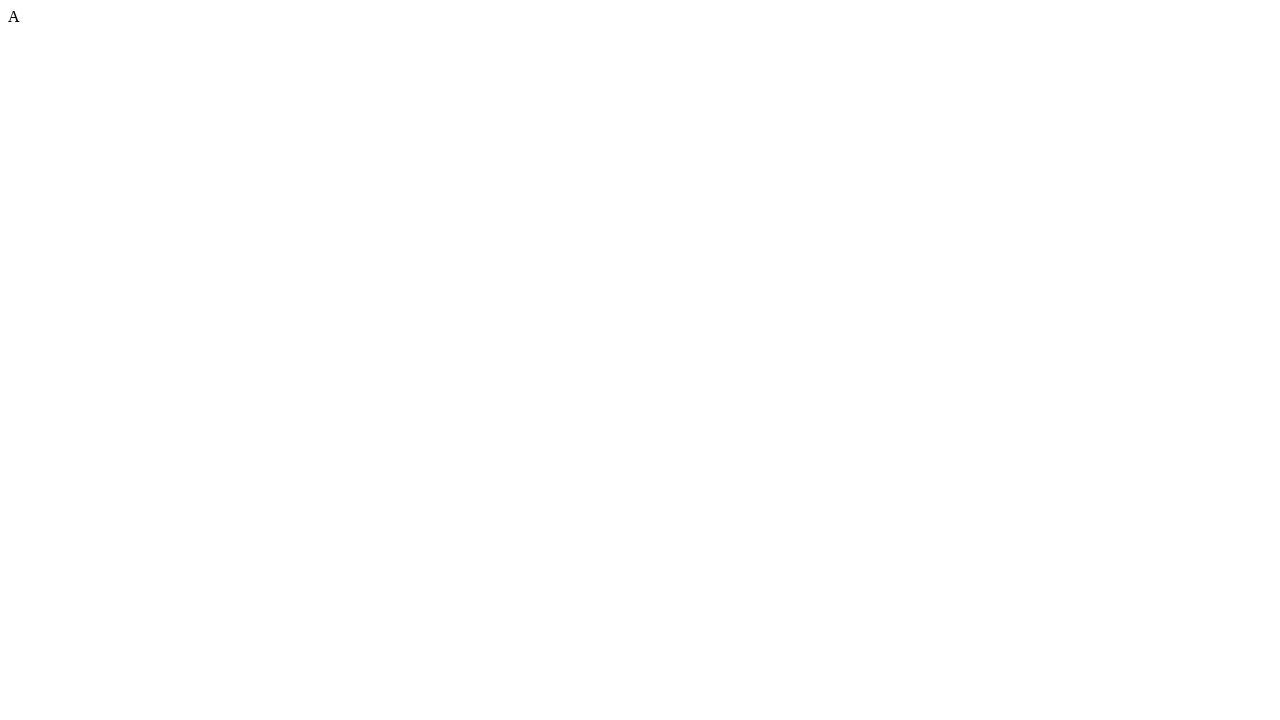

Located .second element within html
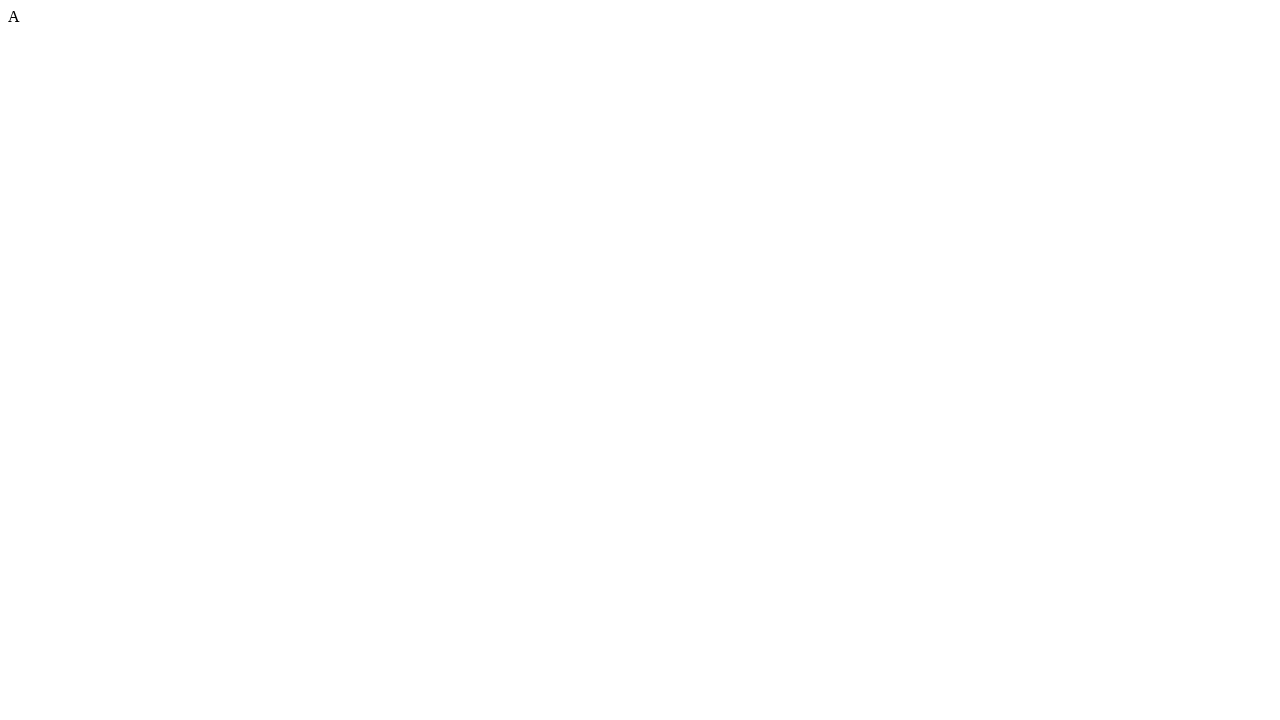

Located .inner element within .second
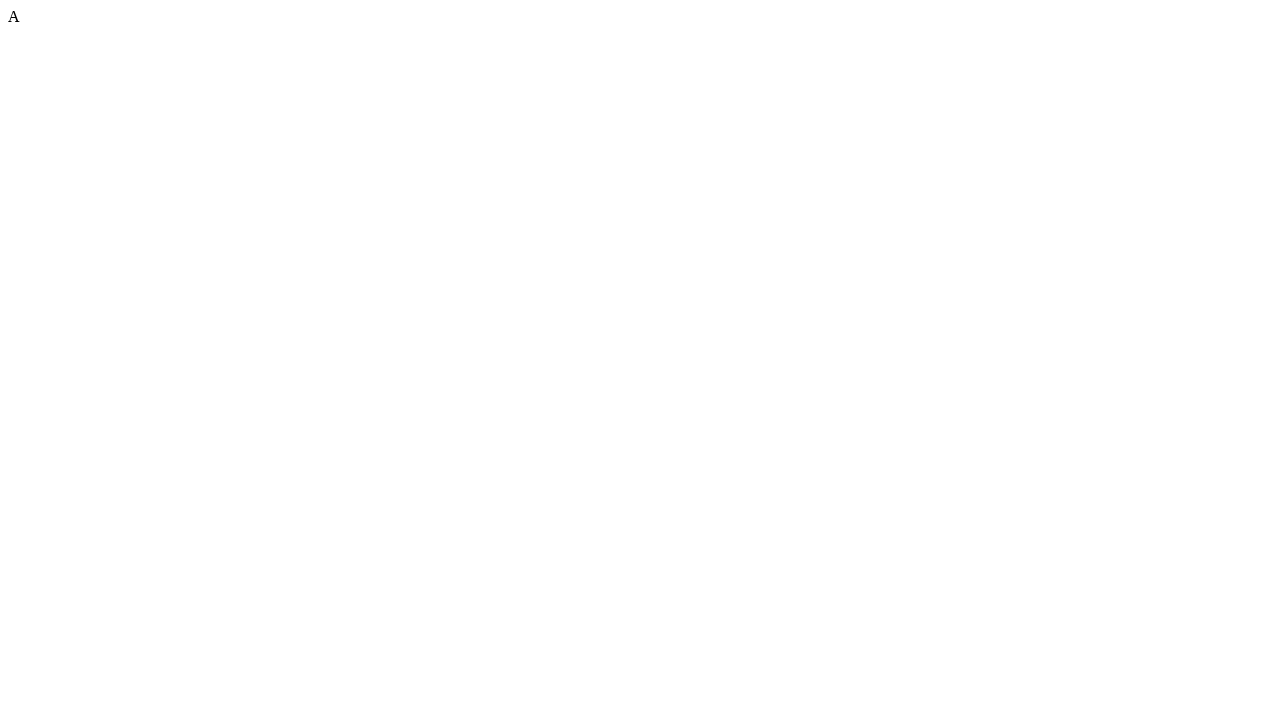

Waited for .inner element to be available
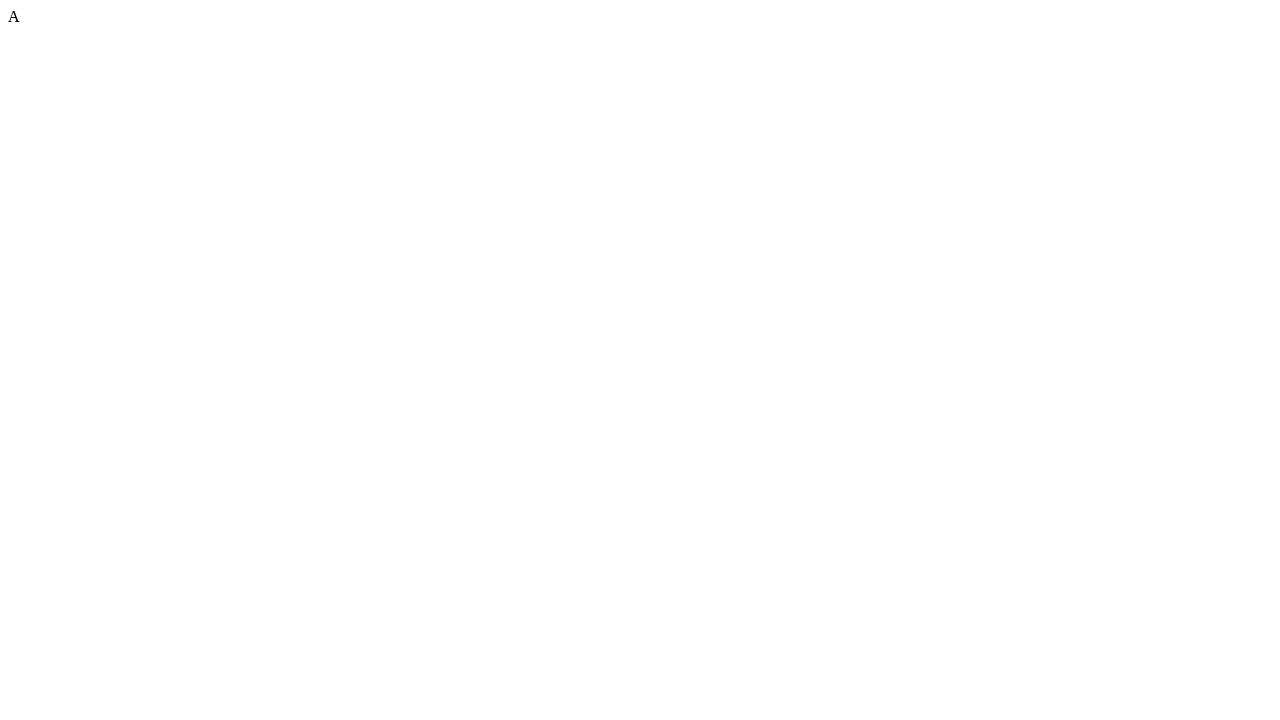

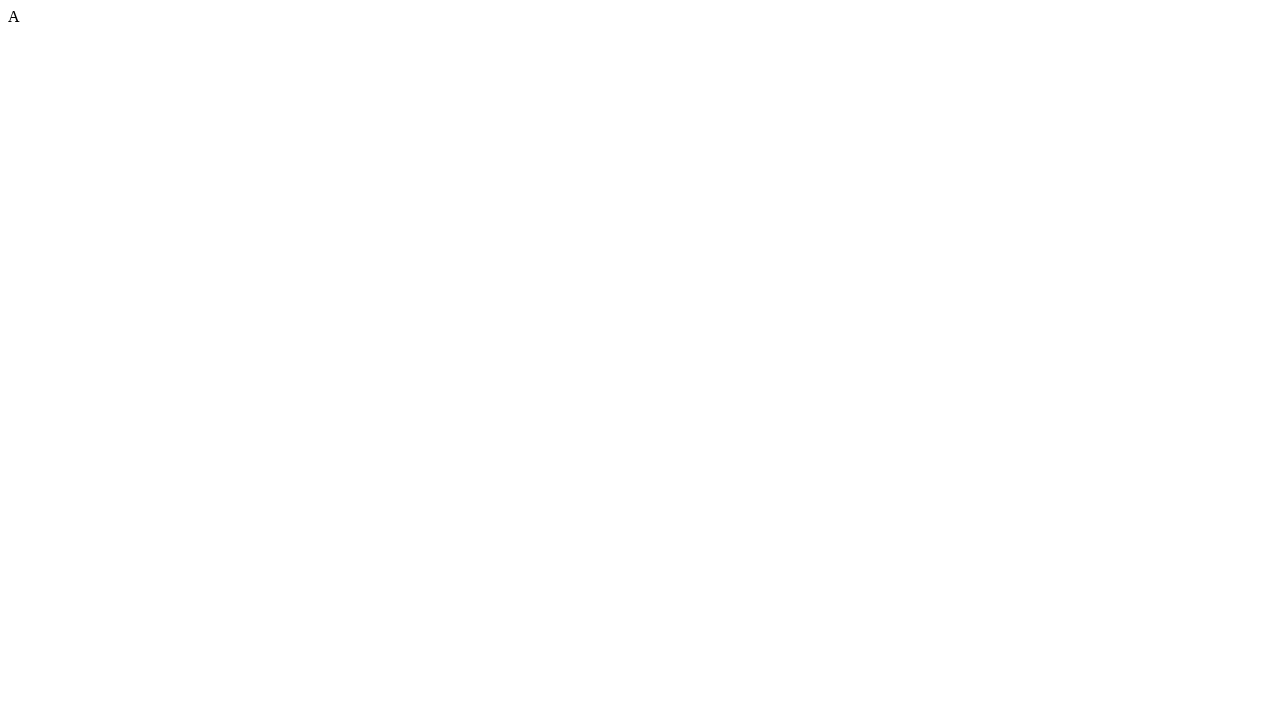